Tests radio button selection functionality, verifying that clicking the "Yes" radio button displays the expected message and that the "No" radio button is disabled

Starting URL: https://demoqa.com/radio-button

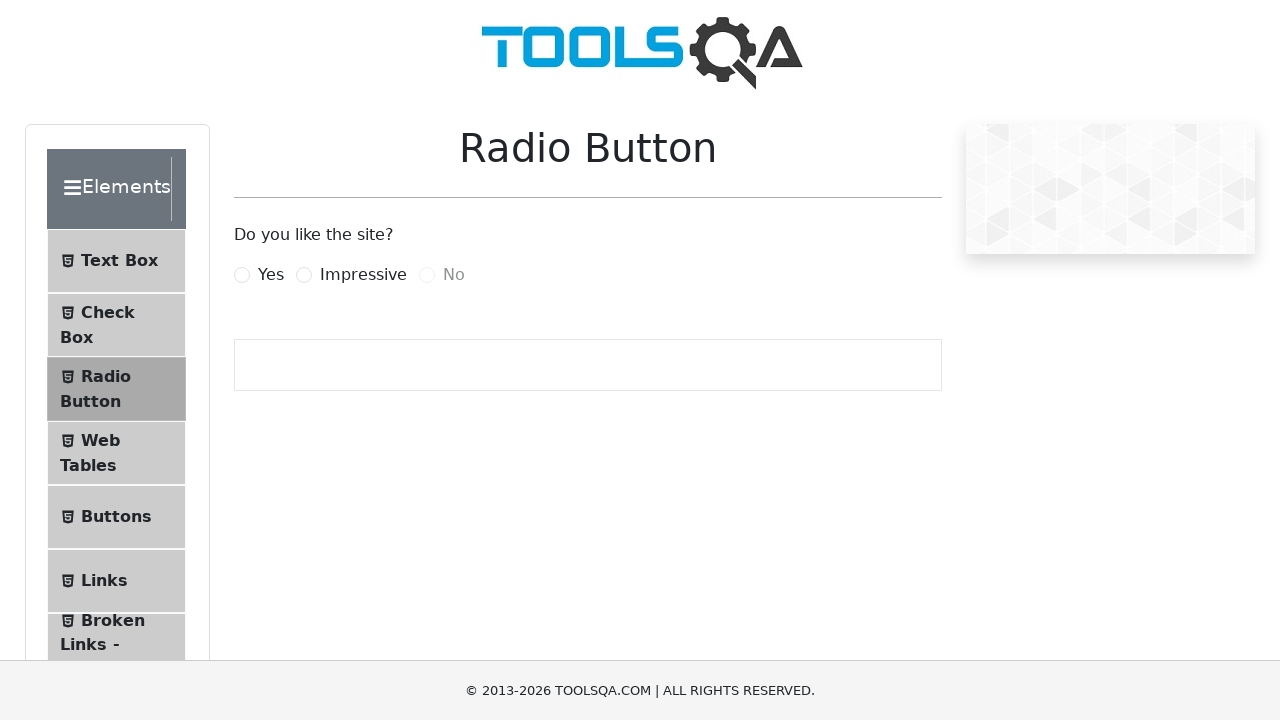

Clicked the 'Yes' radio button using JavaScript executor
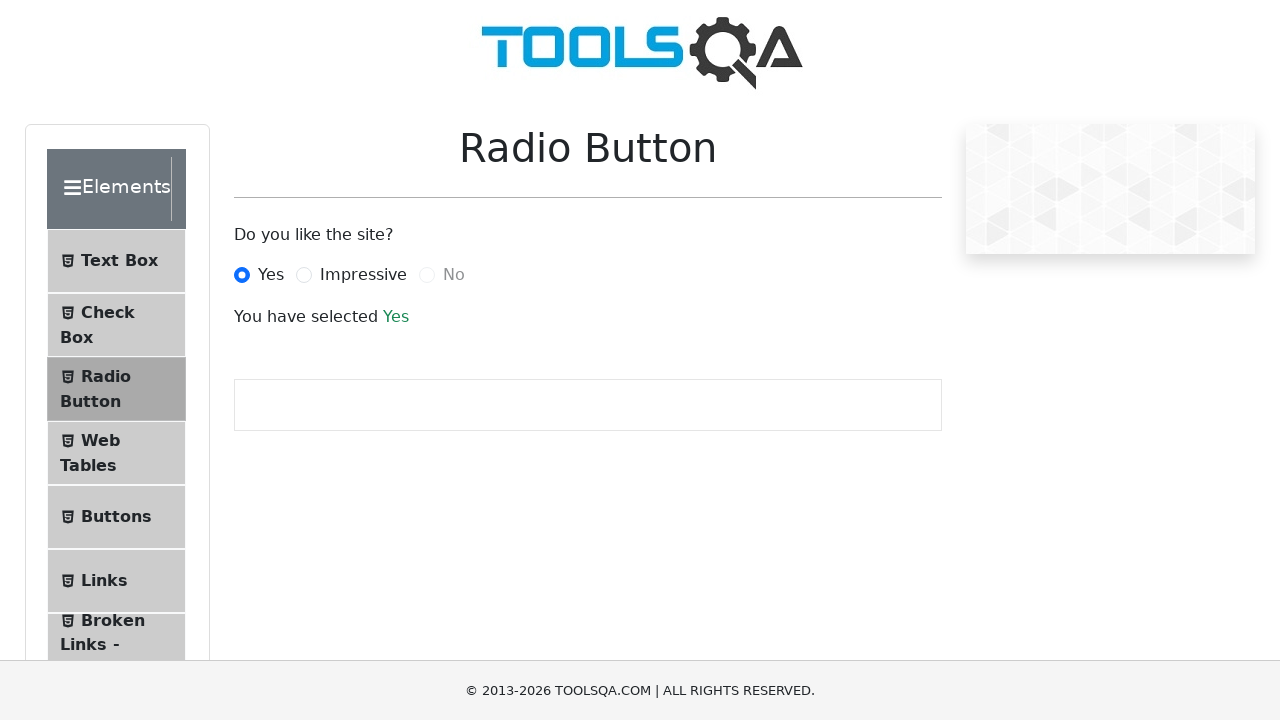

Located the success message element
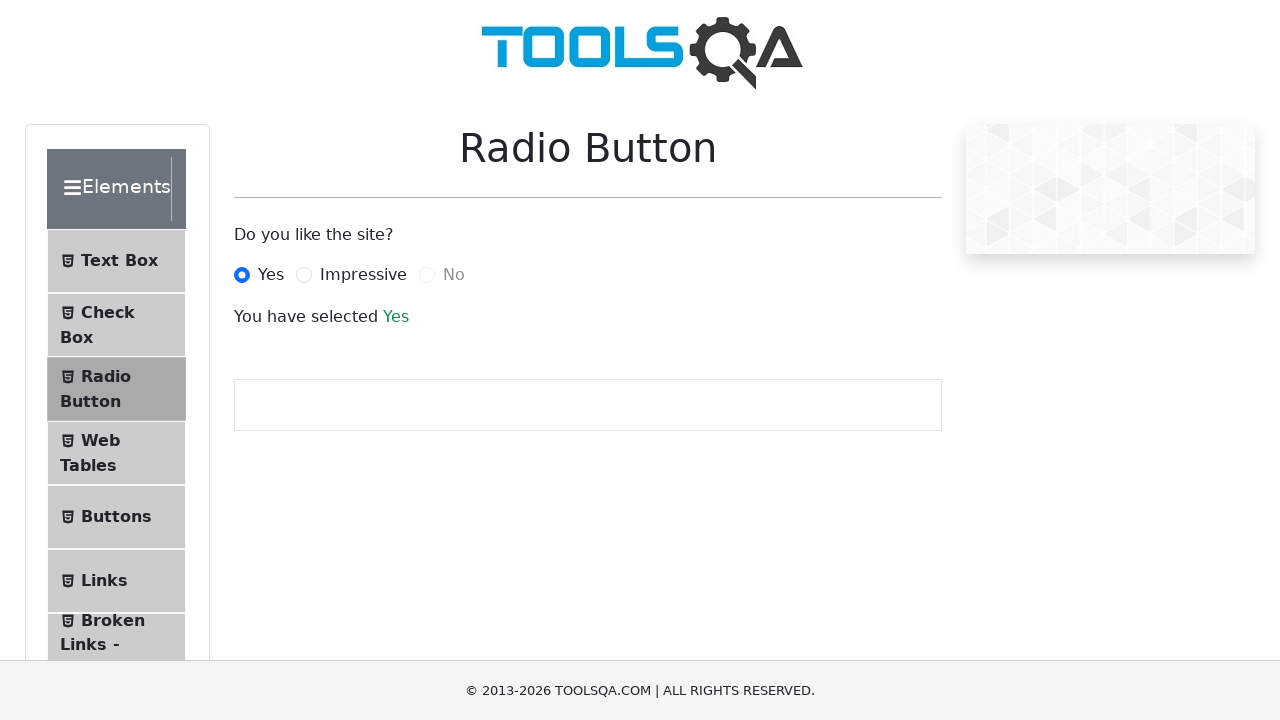

Waited for success message to appear
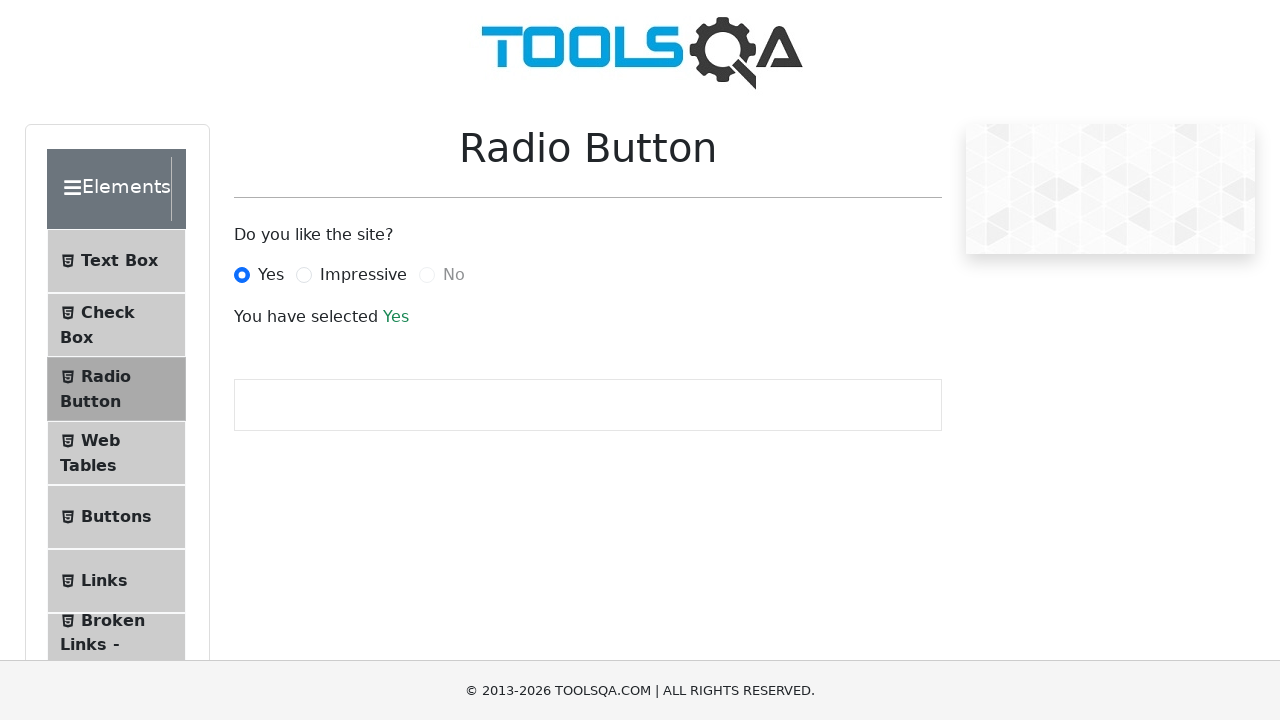

Verified success message displays 'You have selected Yes'
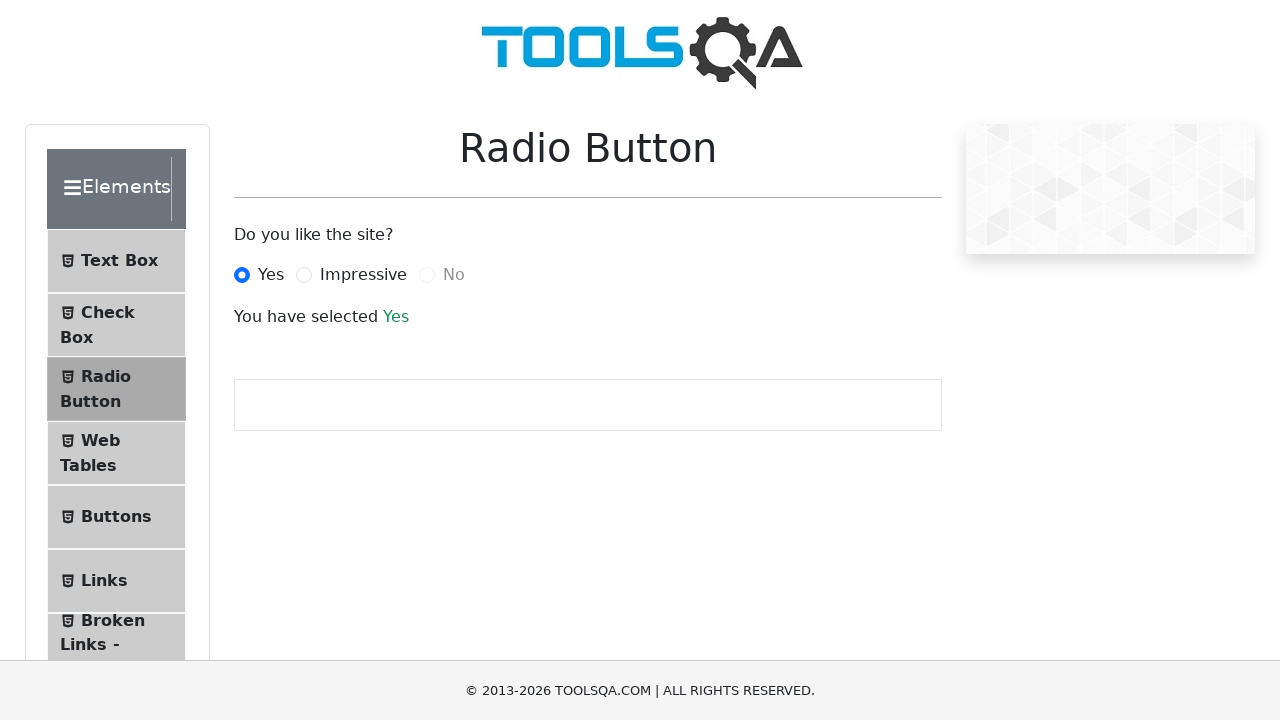

Located the 'No' radio button
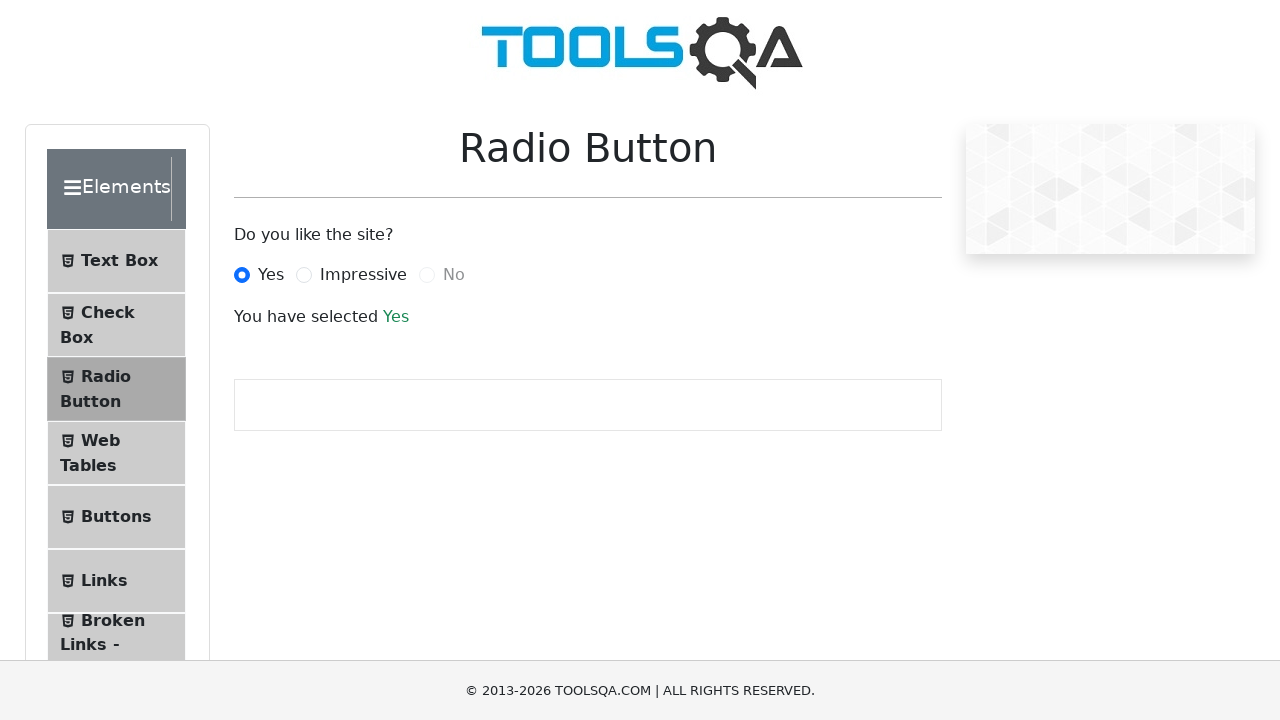

Verified the 'No' radio button is disabled
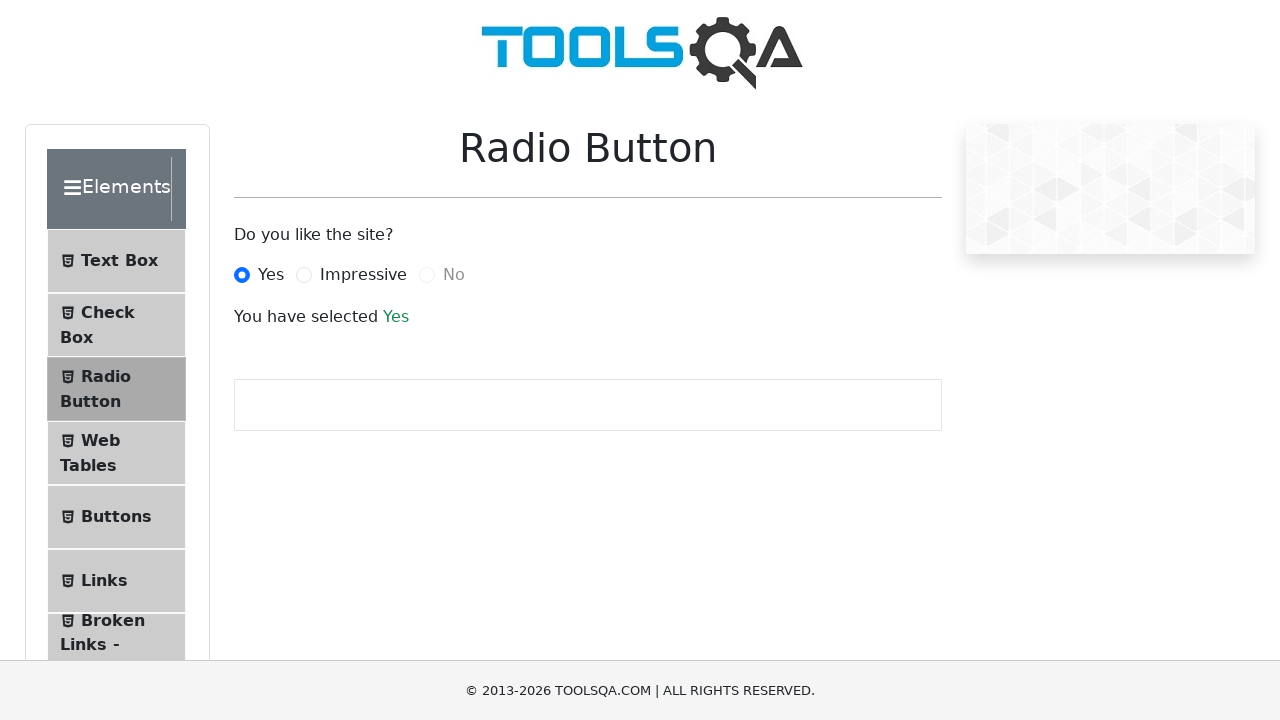

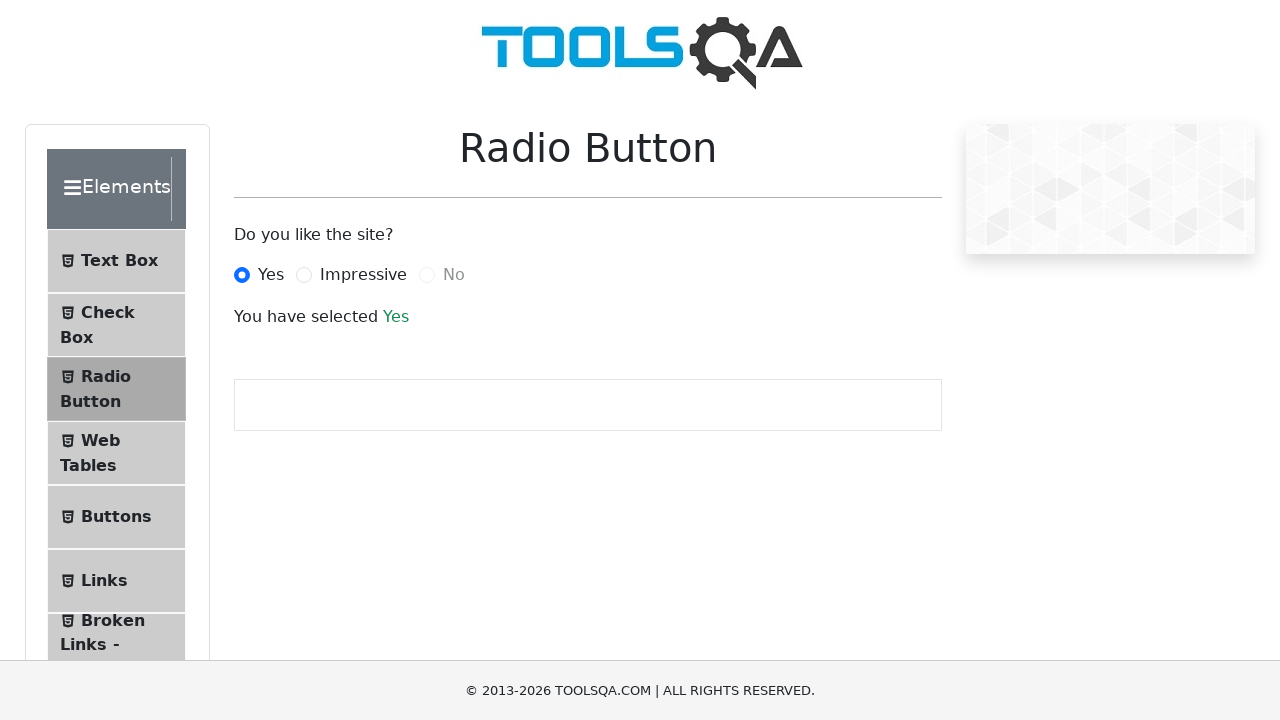